Demonstrates browser zoom functionality by navigating to a page and using JavaScript to set the page zoom level to 50%

Starting URL: https://naveenautomationlabs.com/opencart/index.php?route=account/login

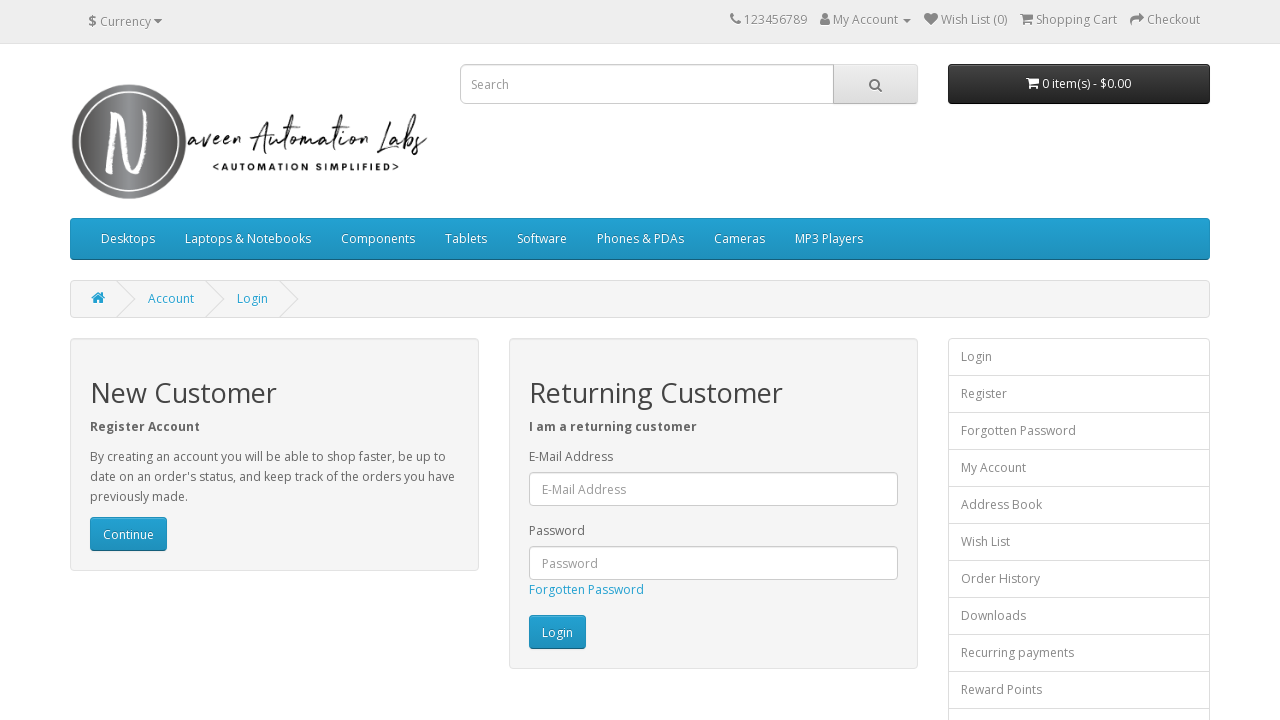

Navigated to OpenCart login page
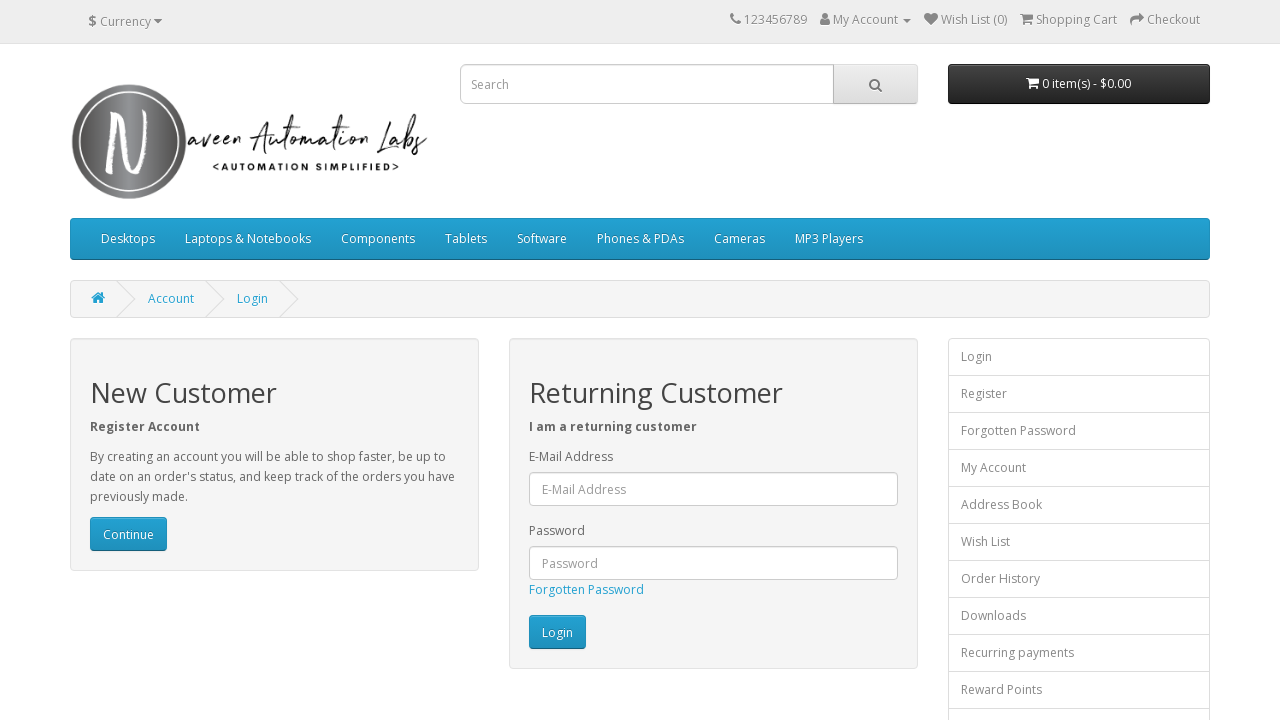

Set page zoom level to 50% using JavaScript
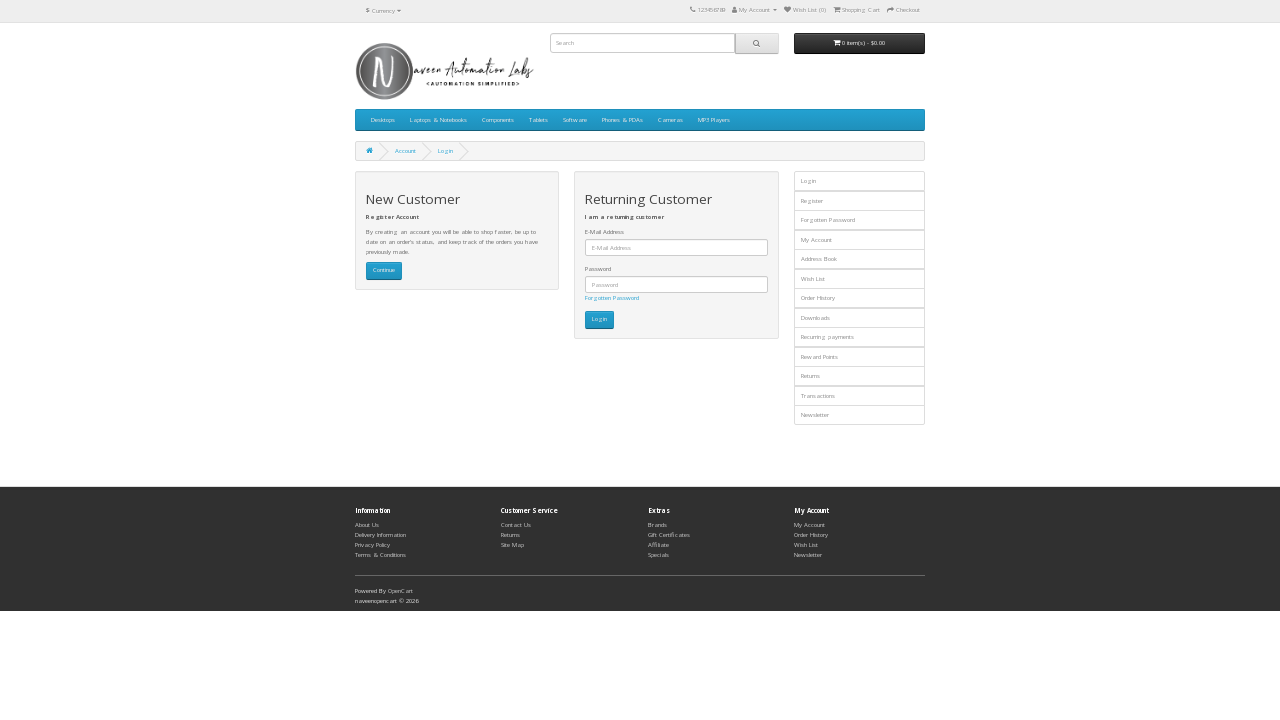

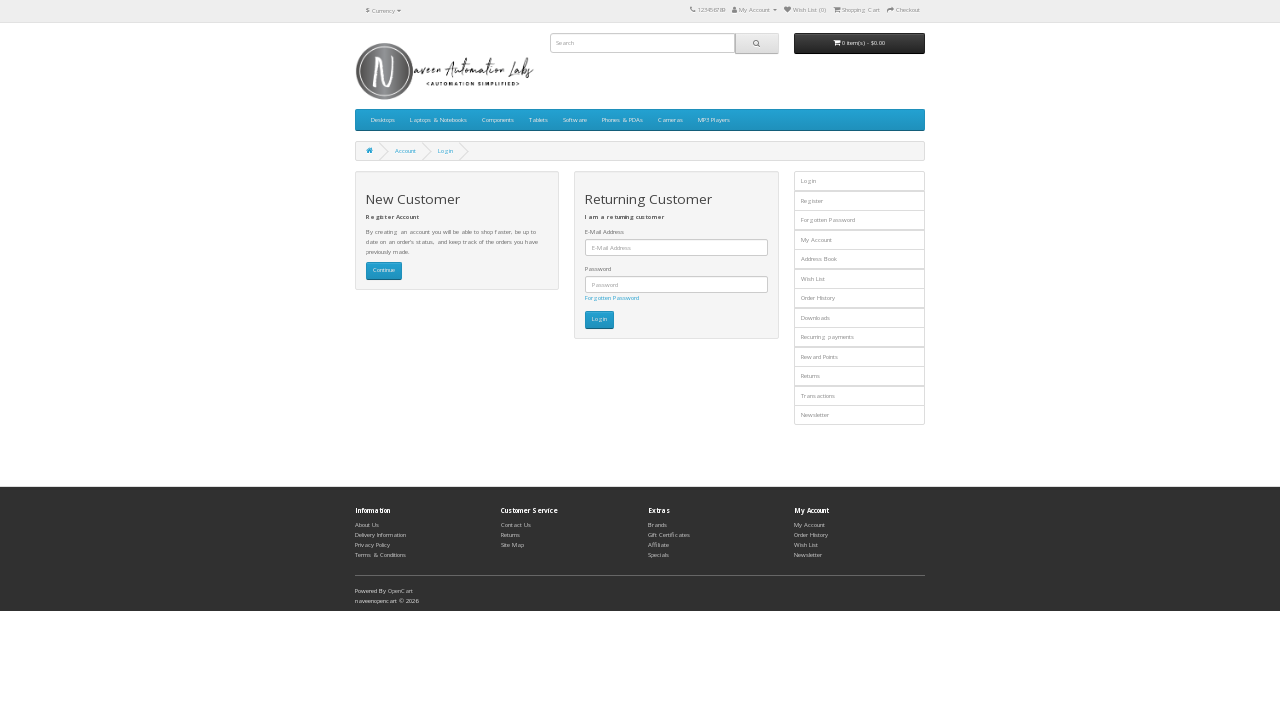